Tests browser window handling by navigating to the Multiple Windows page, clicking to open a new window, switching between parent and child windows, and verifying content on both windows.

Starting URL: https://the-internet.herokuapp.com/

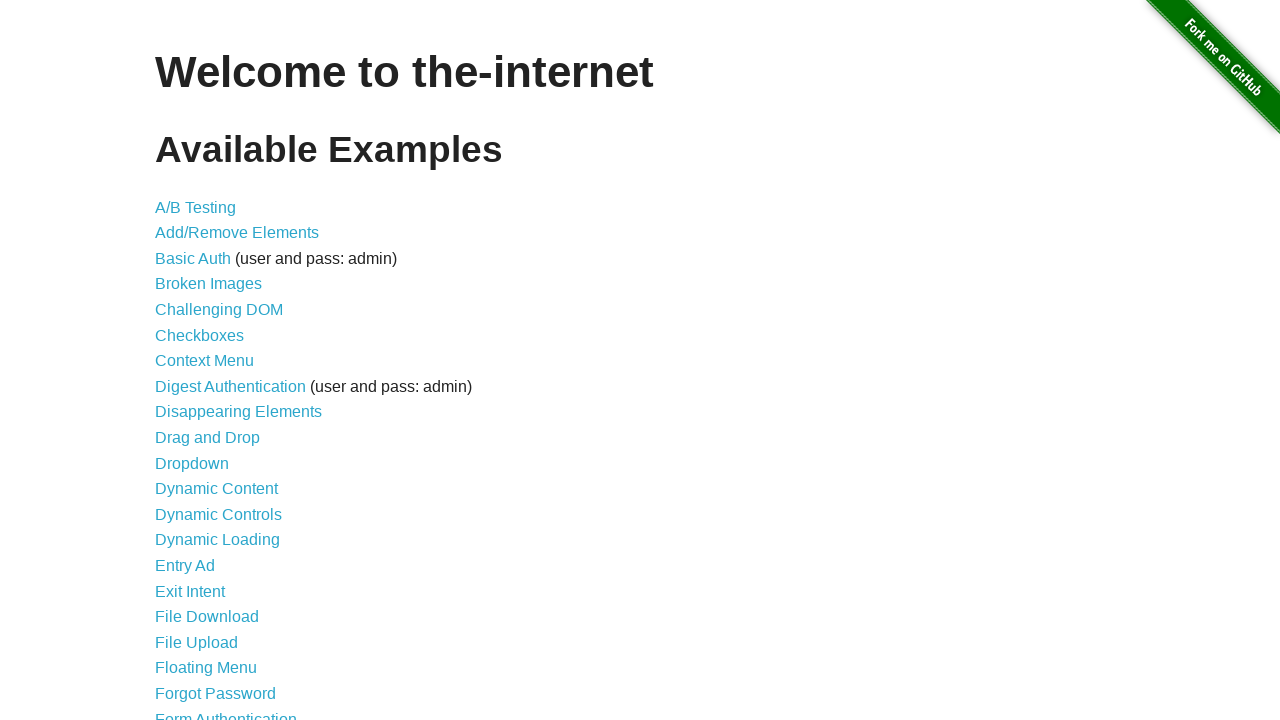

Clicked on 'Multiple Windows' link at (218, 369) on text=Multiple Windows
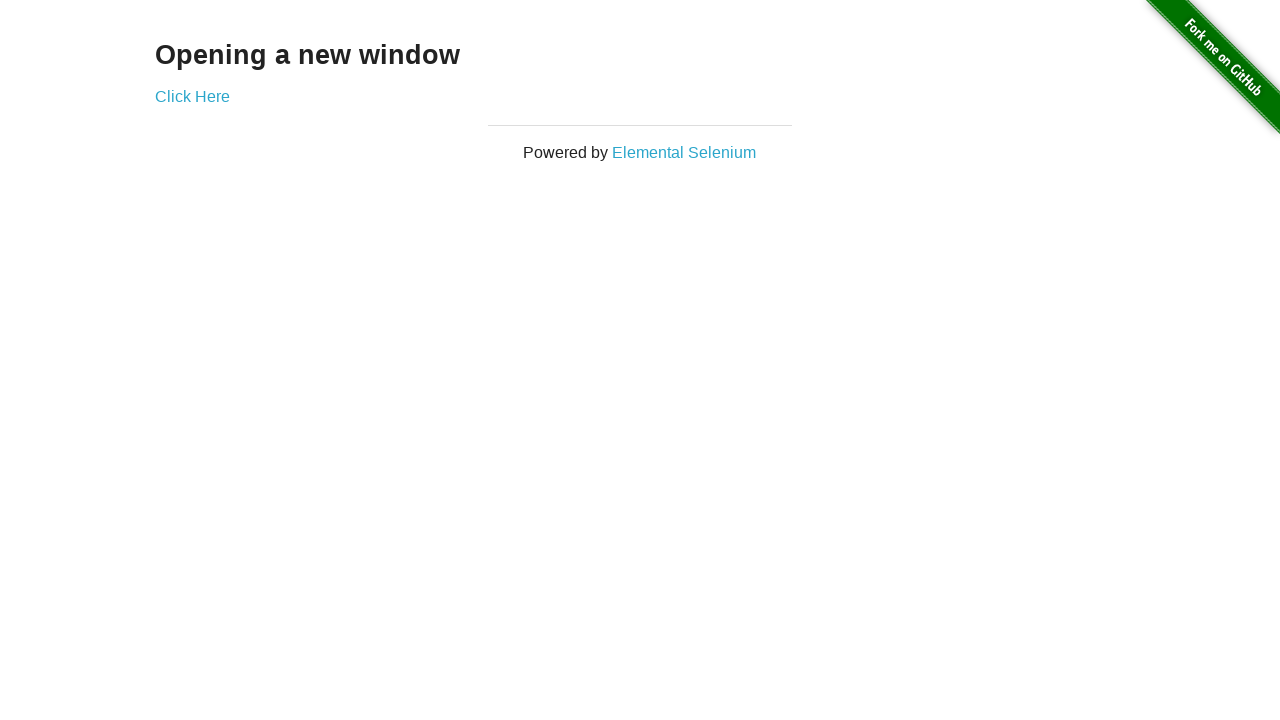

Clicked on 'Click Here' link to open new window at (192, 96) on text=Click Here
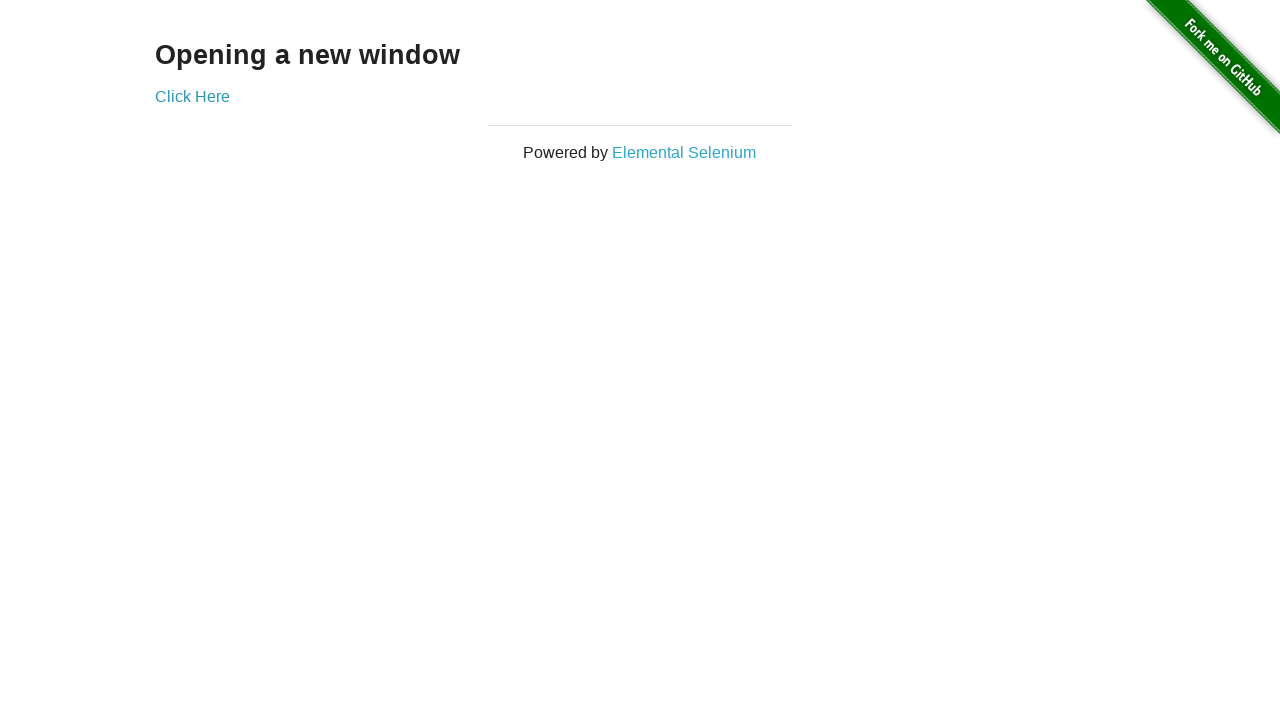

Captured new window/page object
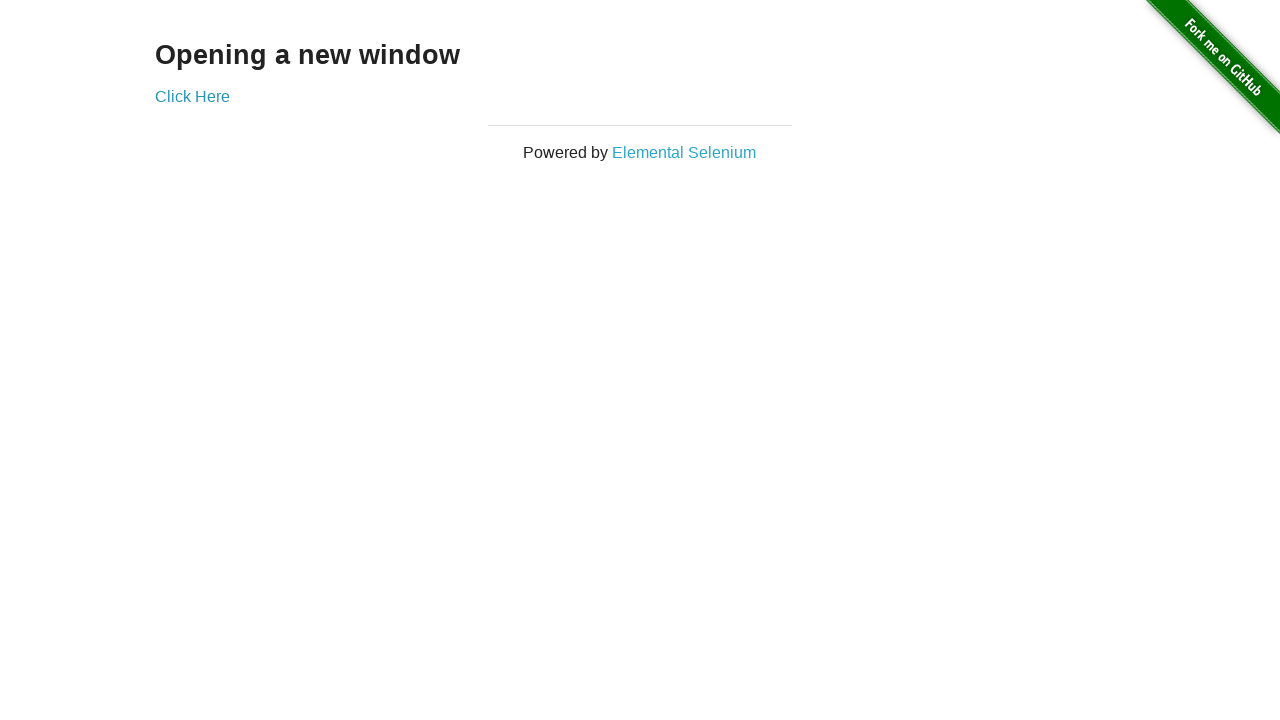

New window loaded successfully
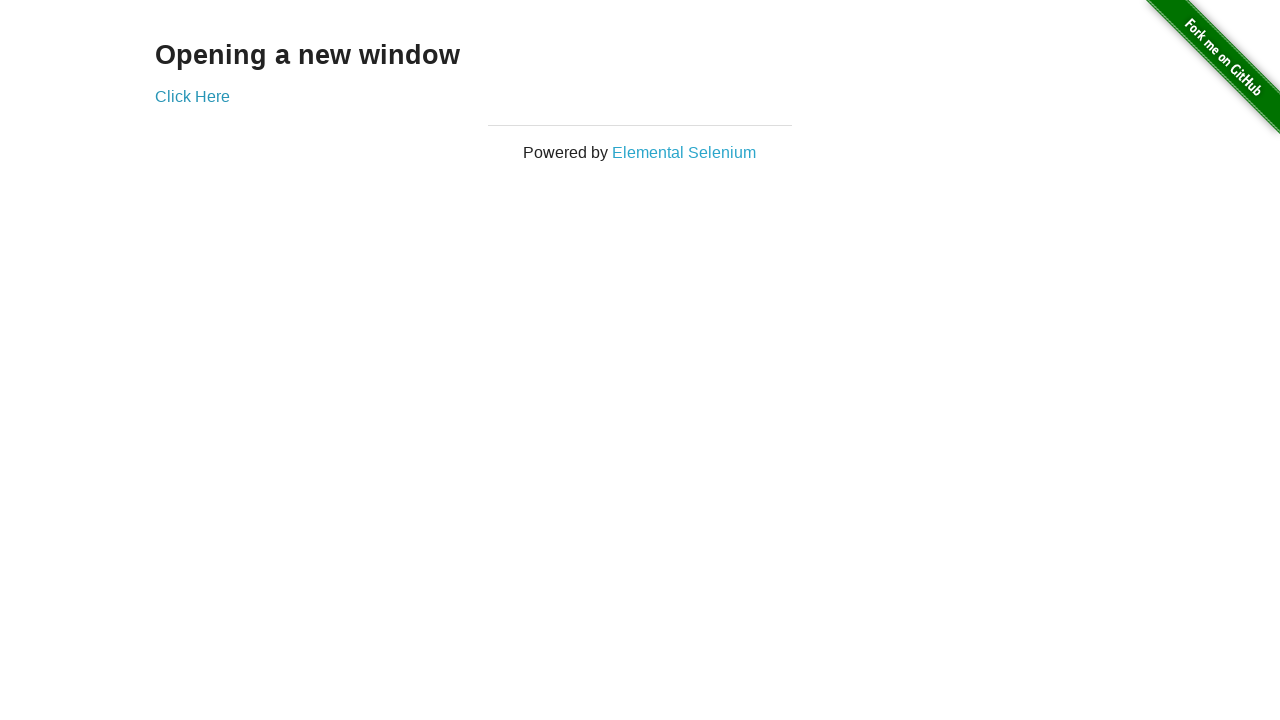

Verified content on new window (div.example found)
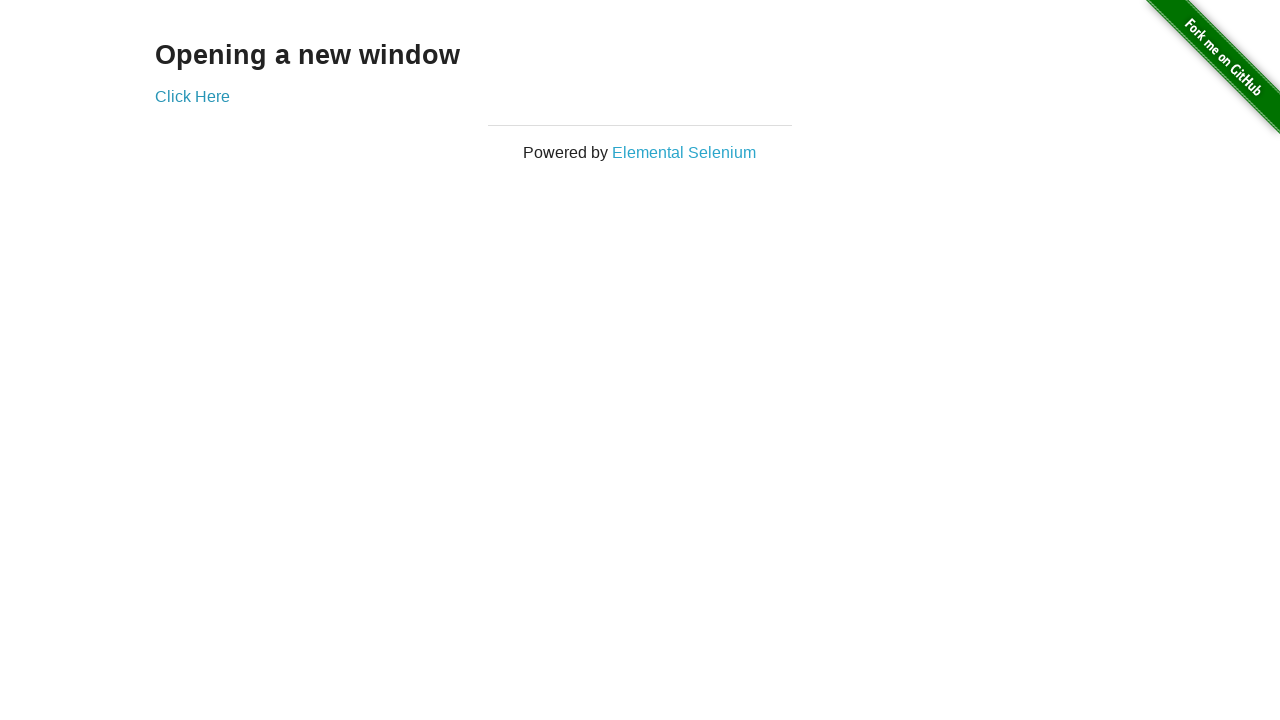

Closed the child window
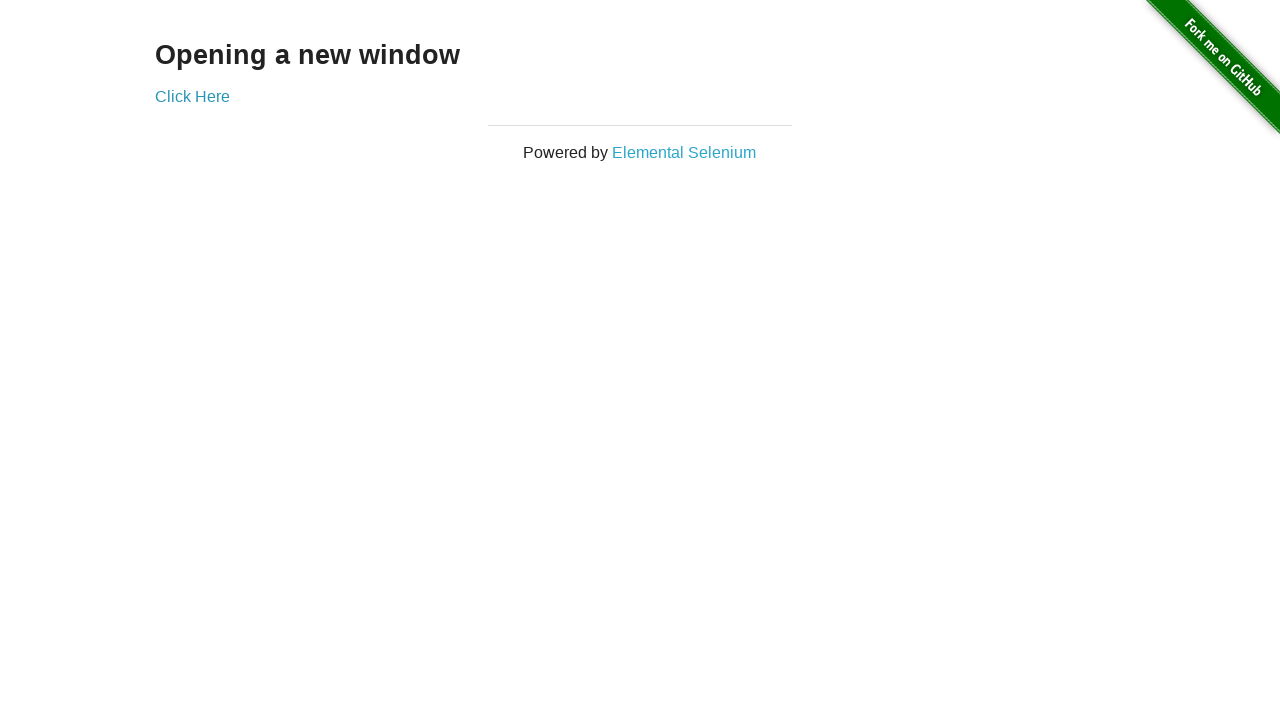

Verified parent window still contains content (div.example found)
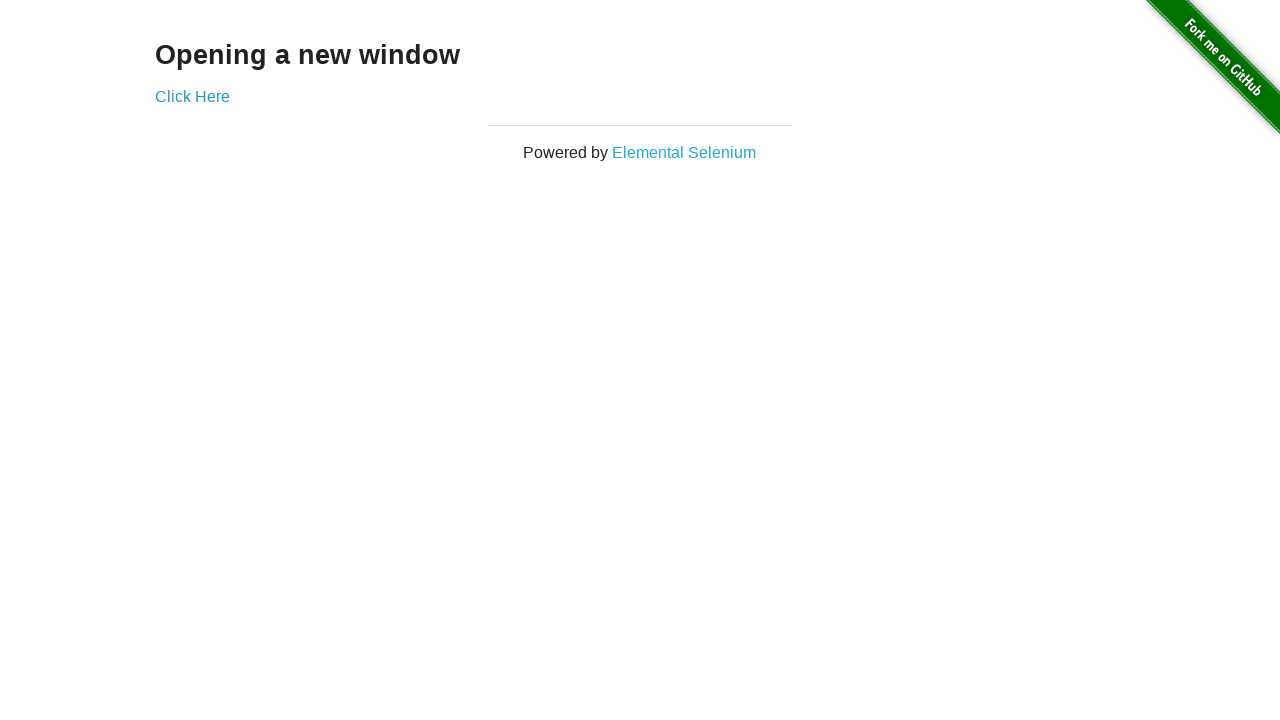

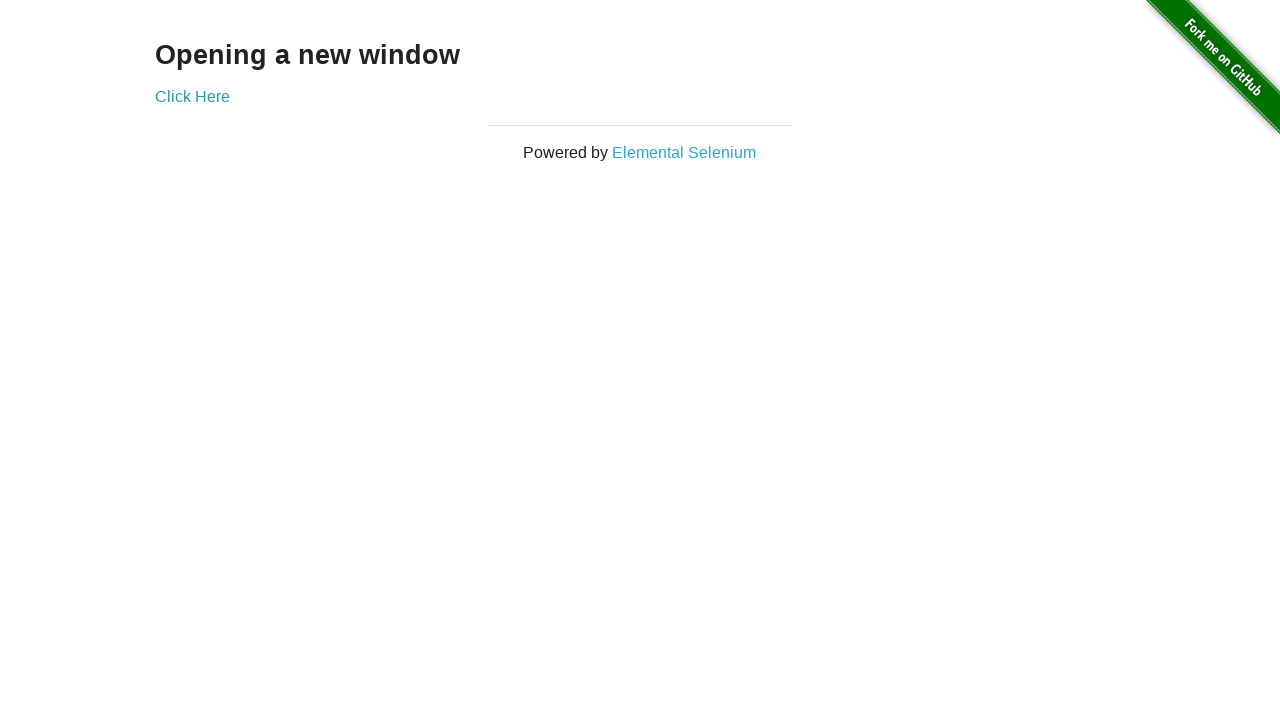